Tests the GreenKart landing page search functionality by searching for a product using a shortname and verifying the product appears in the results.

Starting URL: https://rahulshettyacademy.com/seleniumPractise/#/

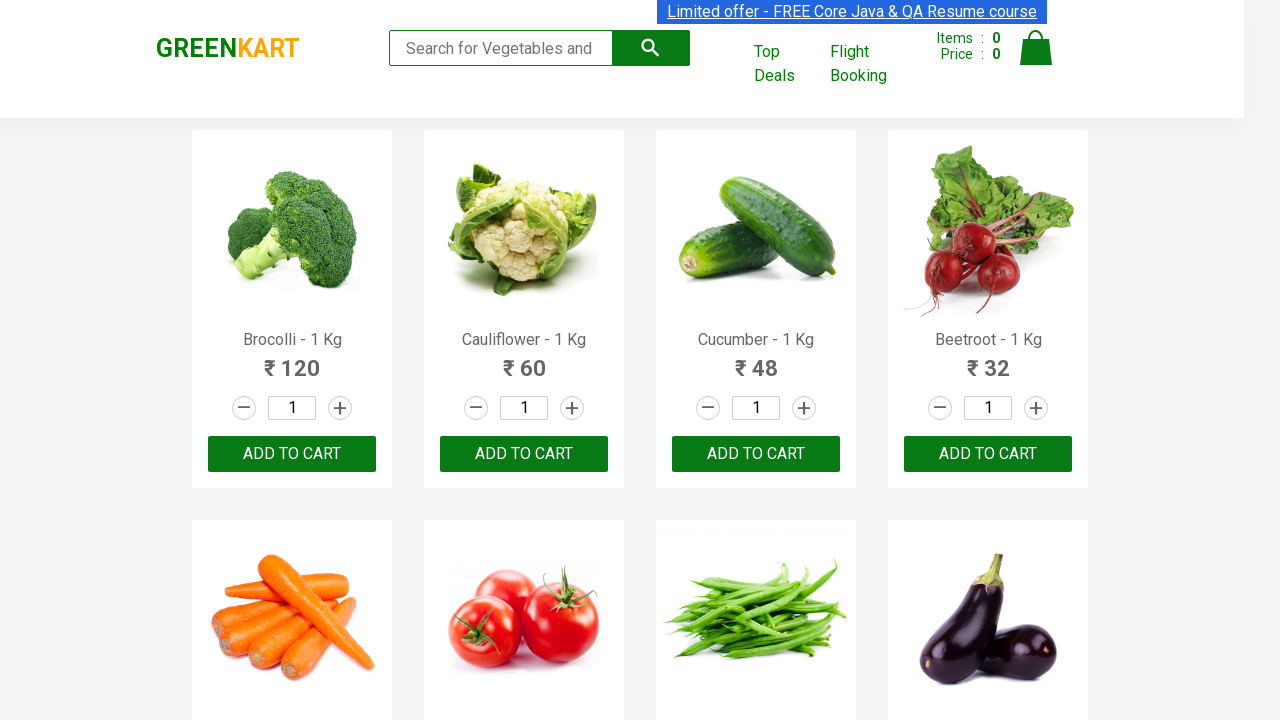

Filled search field with 'Tom' to search for products on input[type='search']
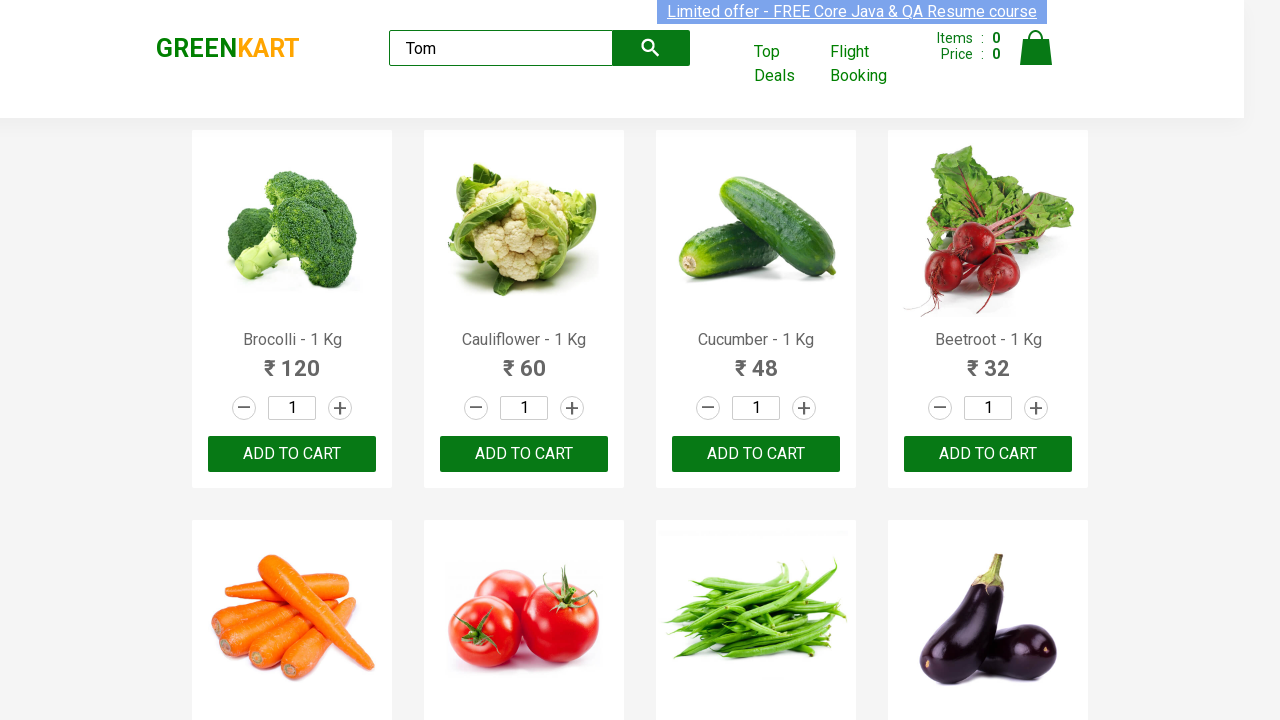

Waited for 'Tomato - 1 Kg' product to appear in search results
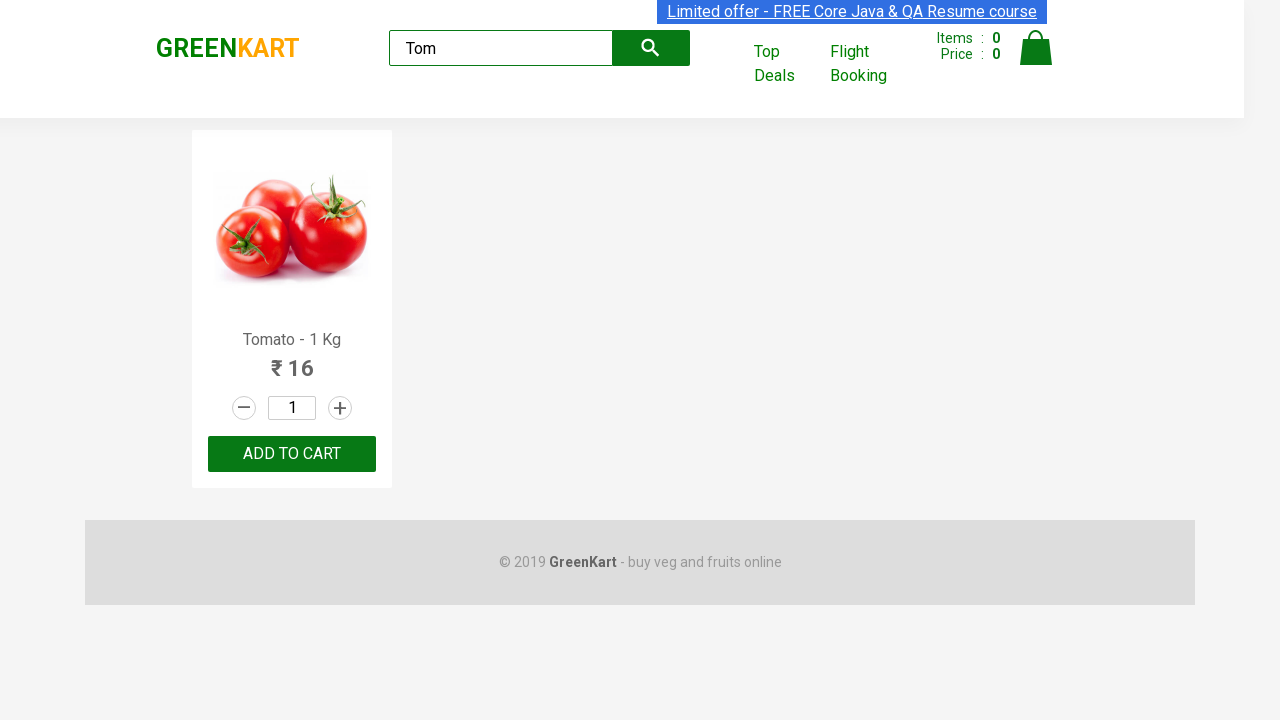

Verified product element is visible
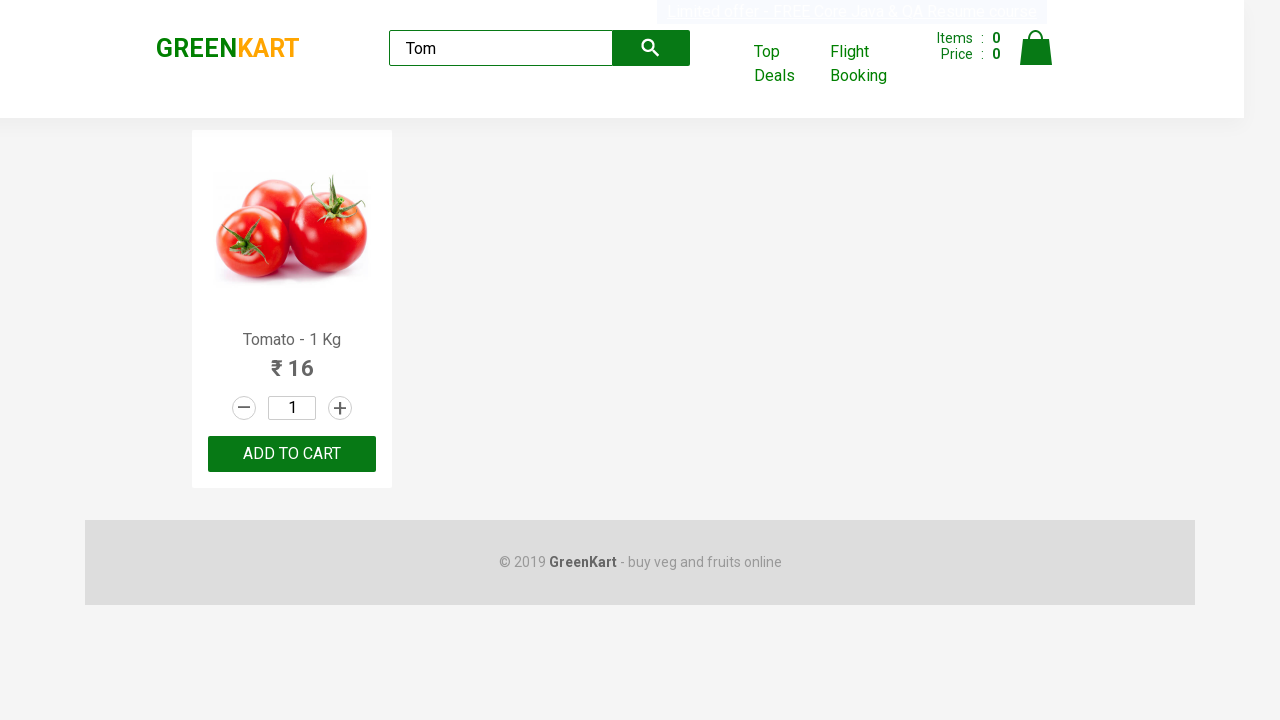

Extracted product name: 'Tomato'
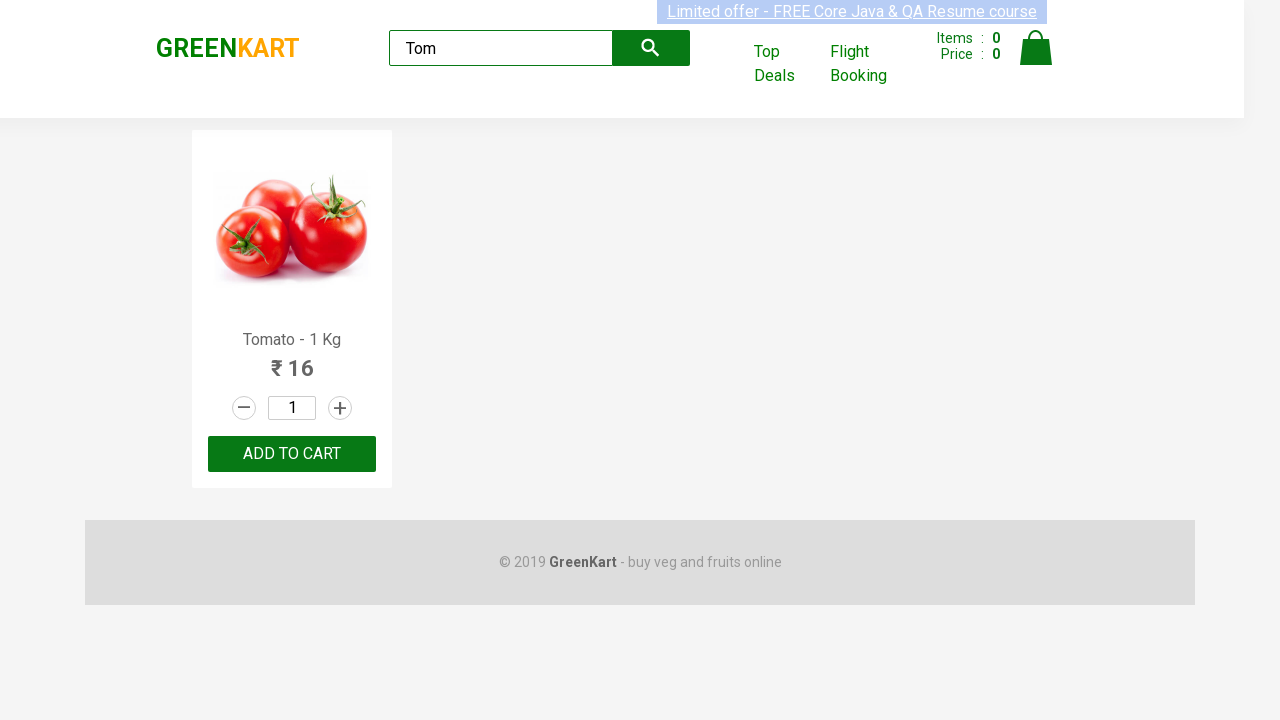

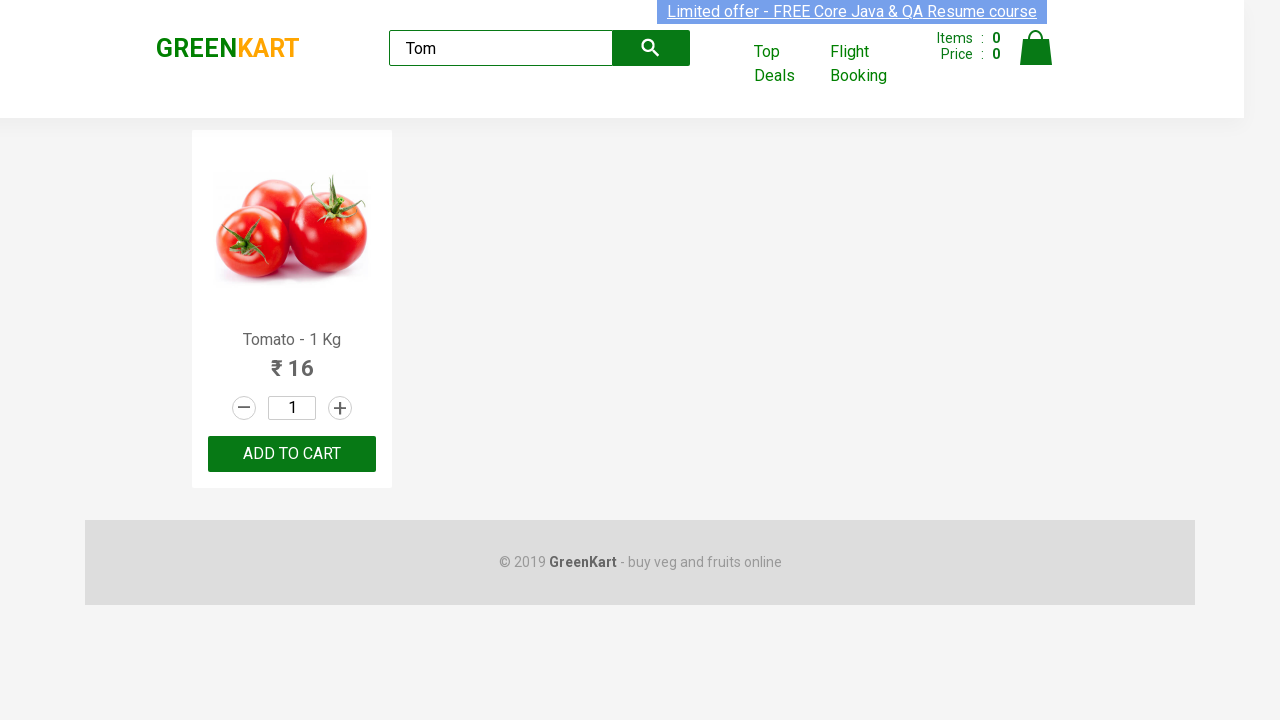